Tests typing functionality by filling a text input field, demonstrating that fill() replaces existing content

Starting URL: https://techglobal-training.com/frontend

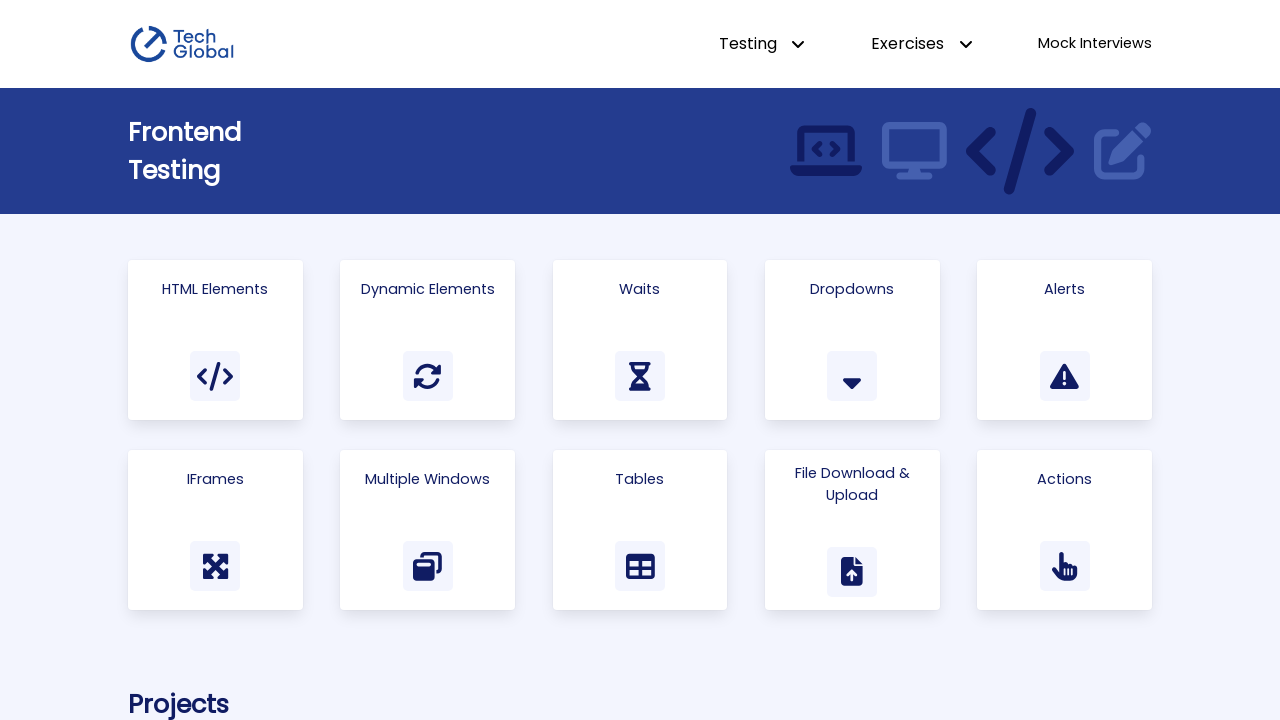

Clicked on Html Elements link to navigate to the test page at (215, 289) on text=Html Elements
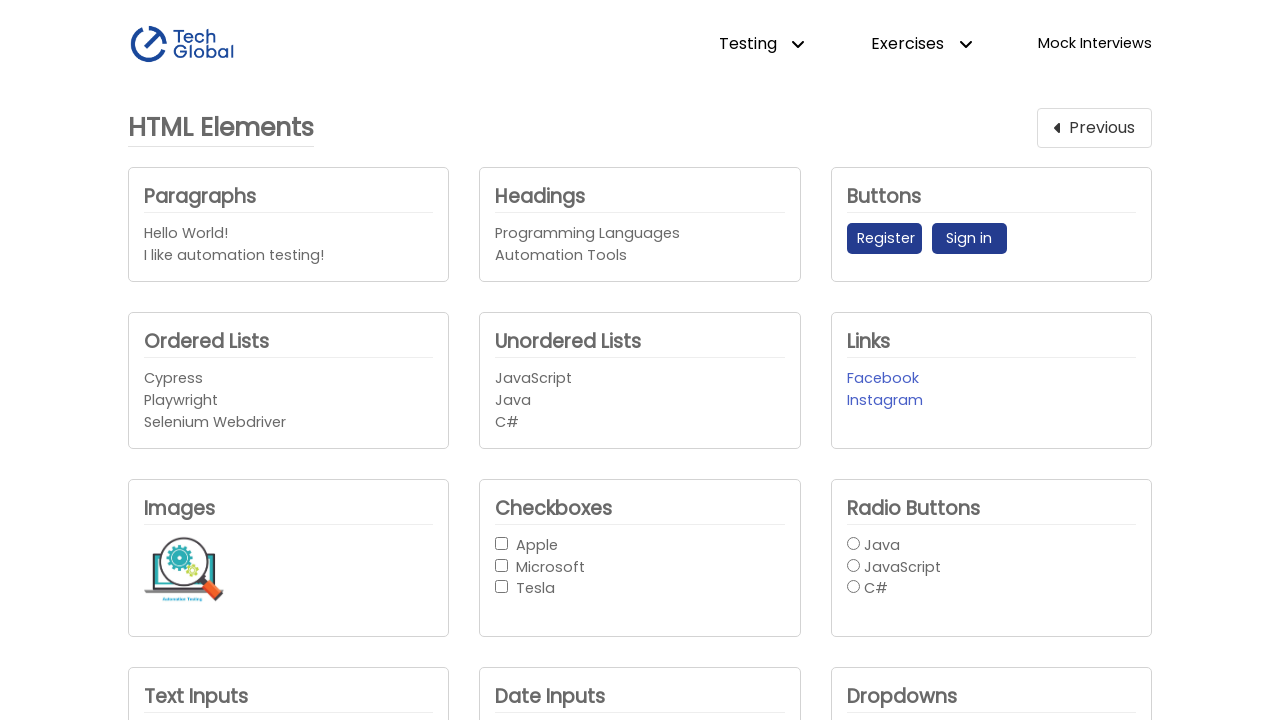

Filled text input field with initial value 'Cypress' on #text_input1
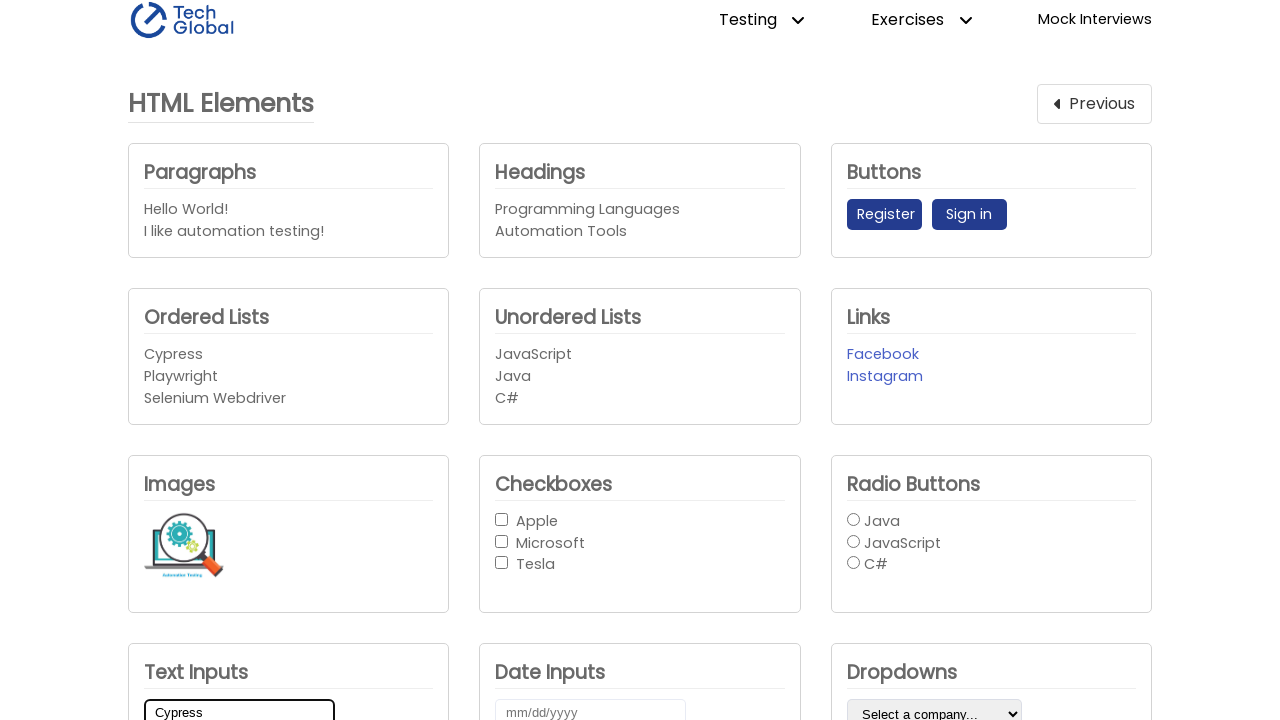

Filled text input field with 'Playwright', replacing 'Cypress' on #text_input1
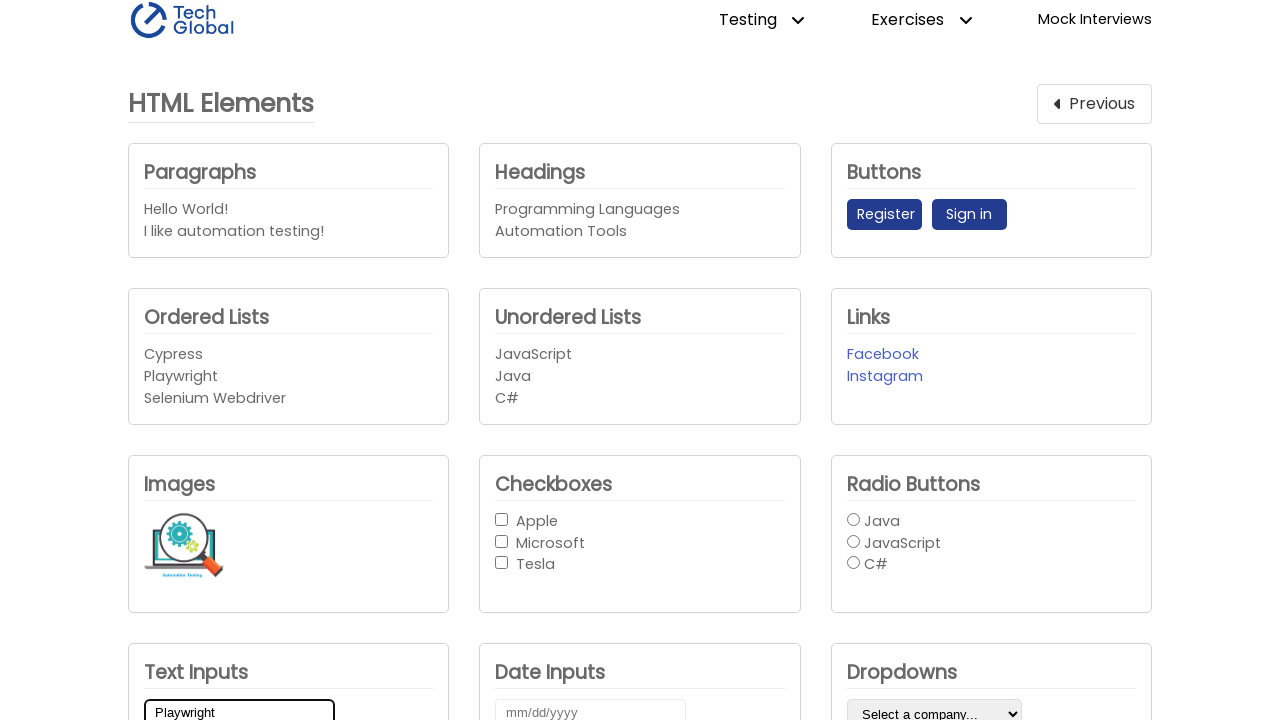

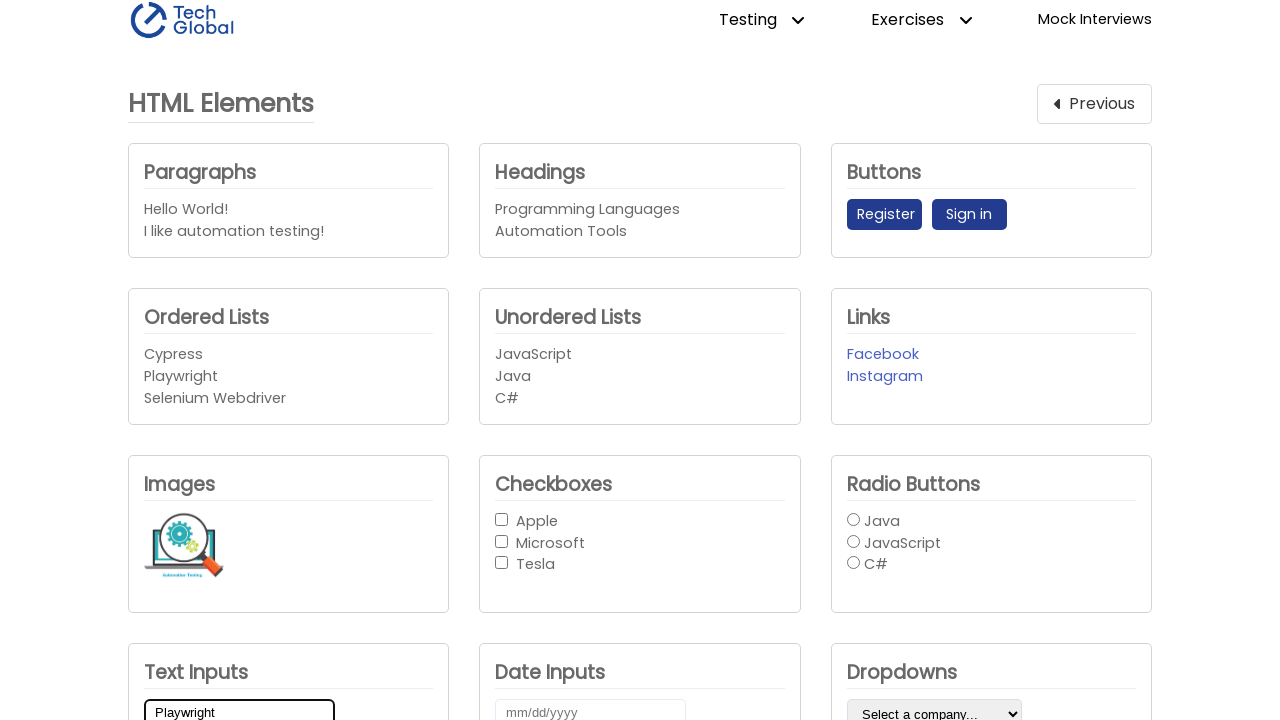